Tests file upload functionality on iLovePDF by clicking the file picker and uploading a JPG file for PDF conversion. Note: Playwright handles file uploads differently than Selenium's Robot approach.

Starting URL: https://www.ilovepdf.com/jpg_to_pdf

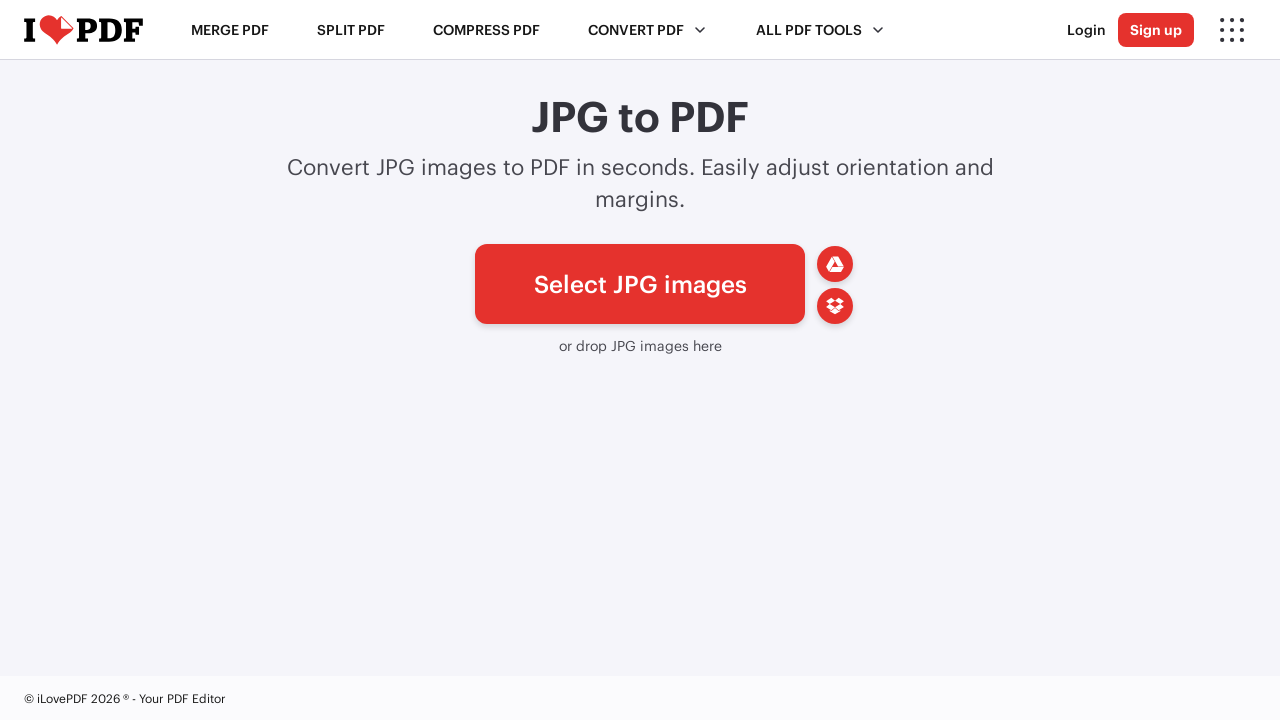

Waited for file picker element to be available
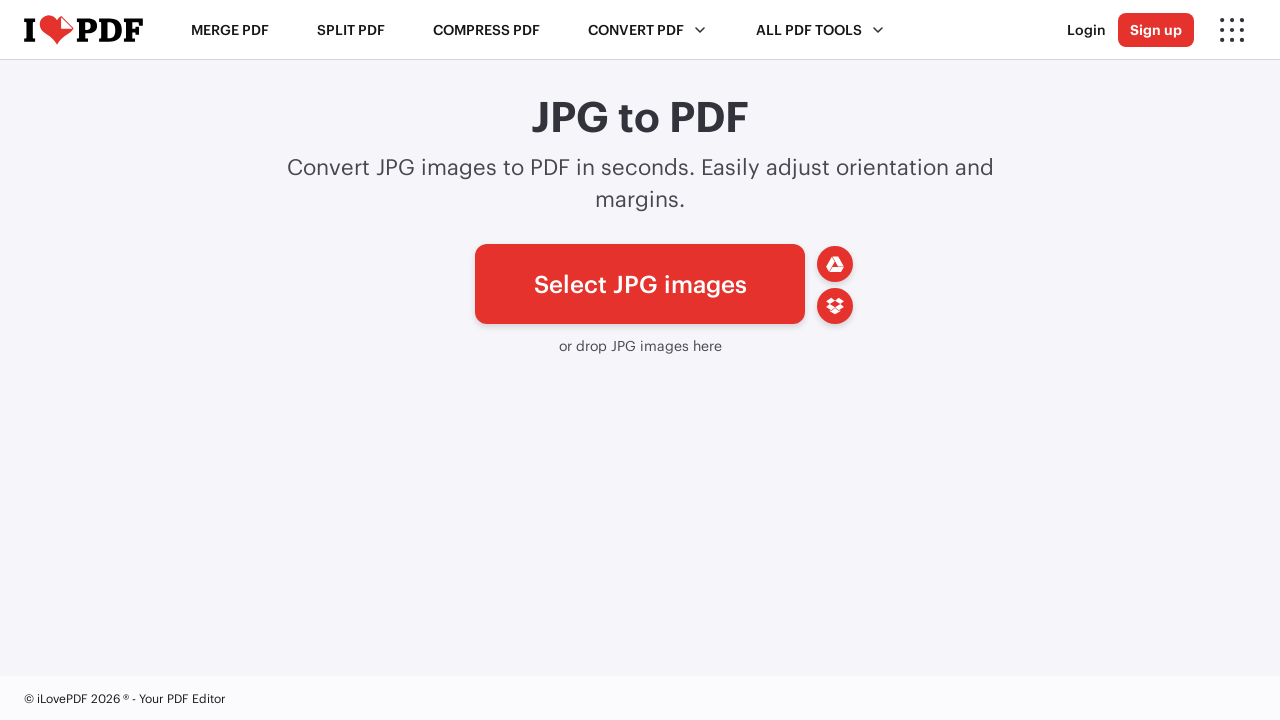

Clicked file picker button to open file chooser at (640, 284) on #pickfiles
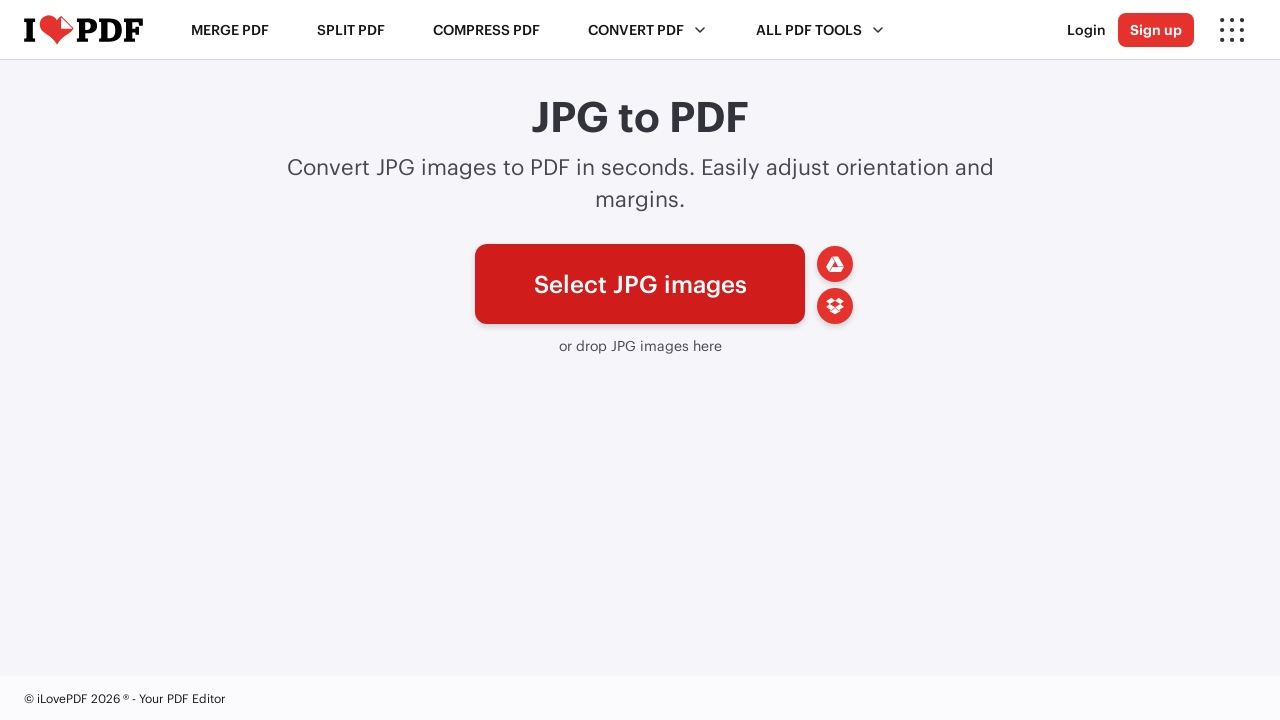

File chooser dialog opened
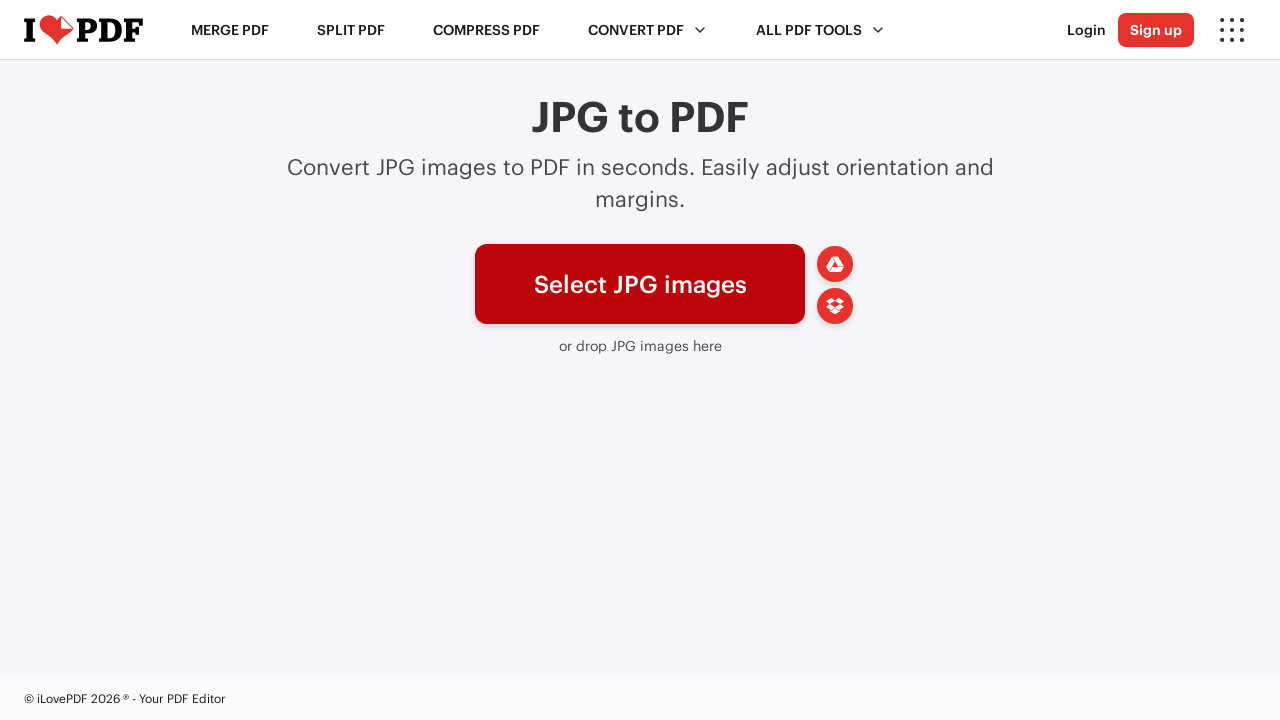

Created minimal valid JPEG test image data
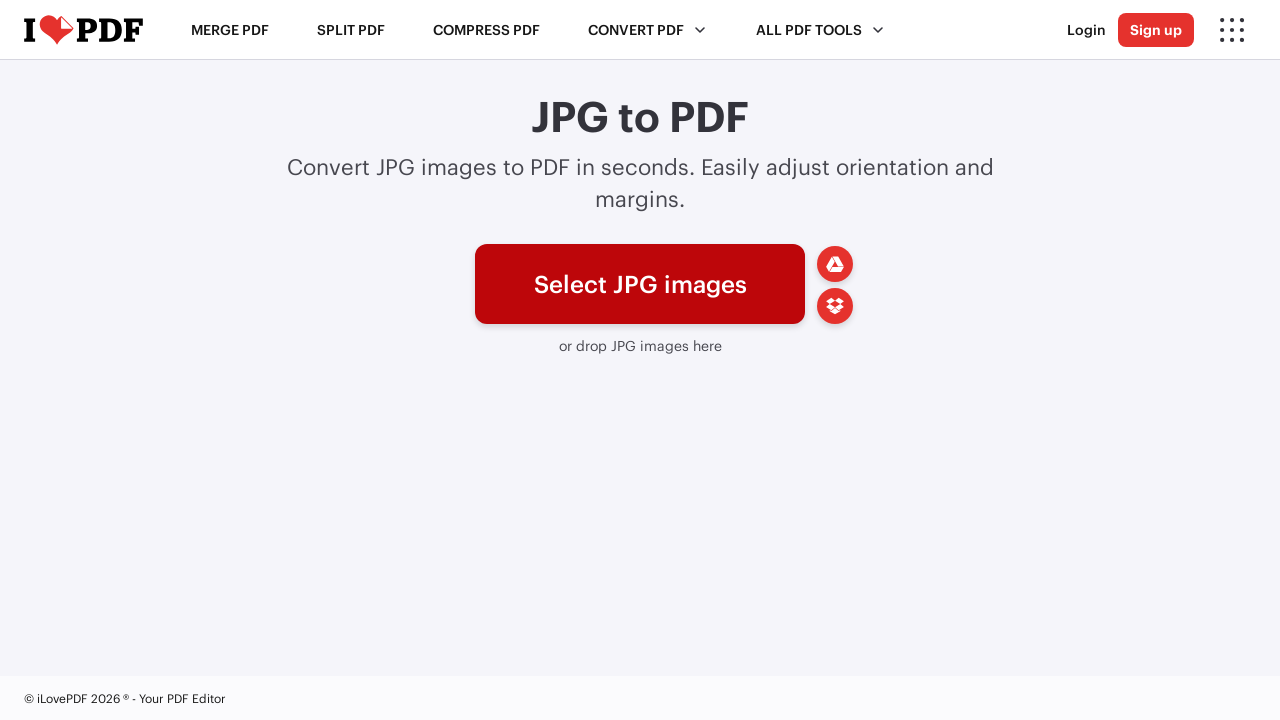

Created temporary JPG file for upload
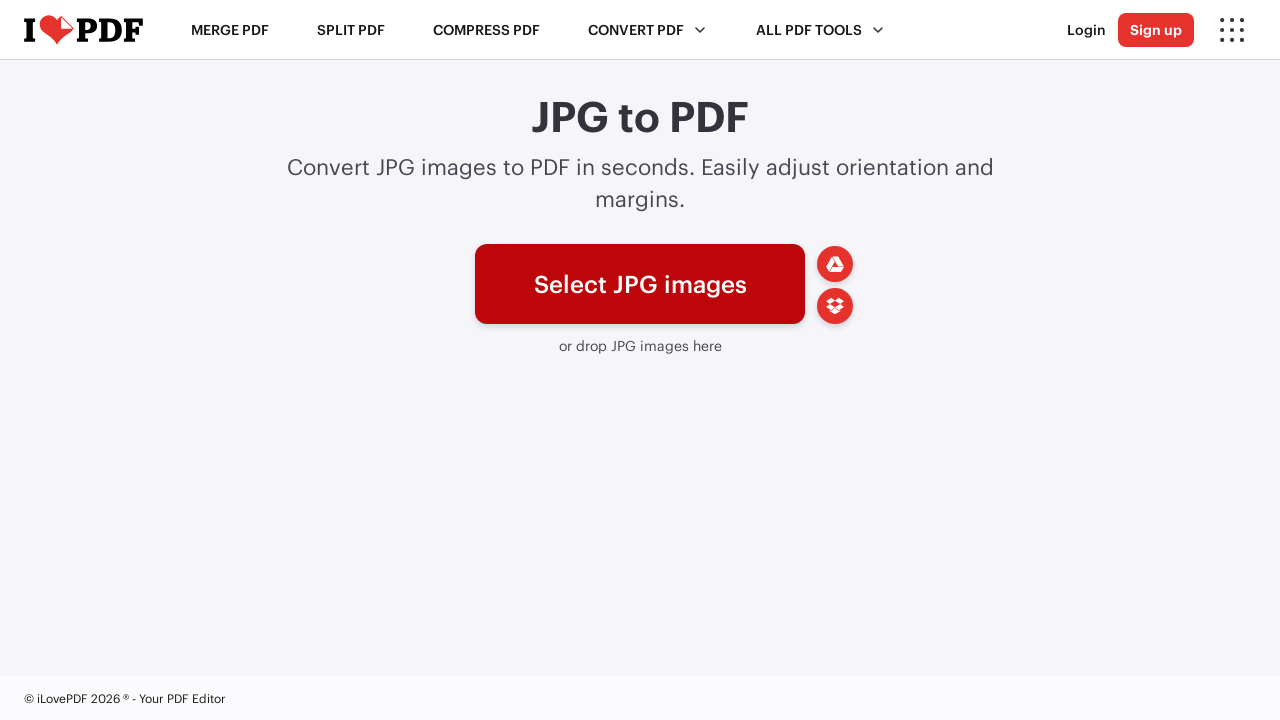

Set JPG file to file chooser for upload
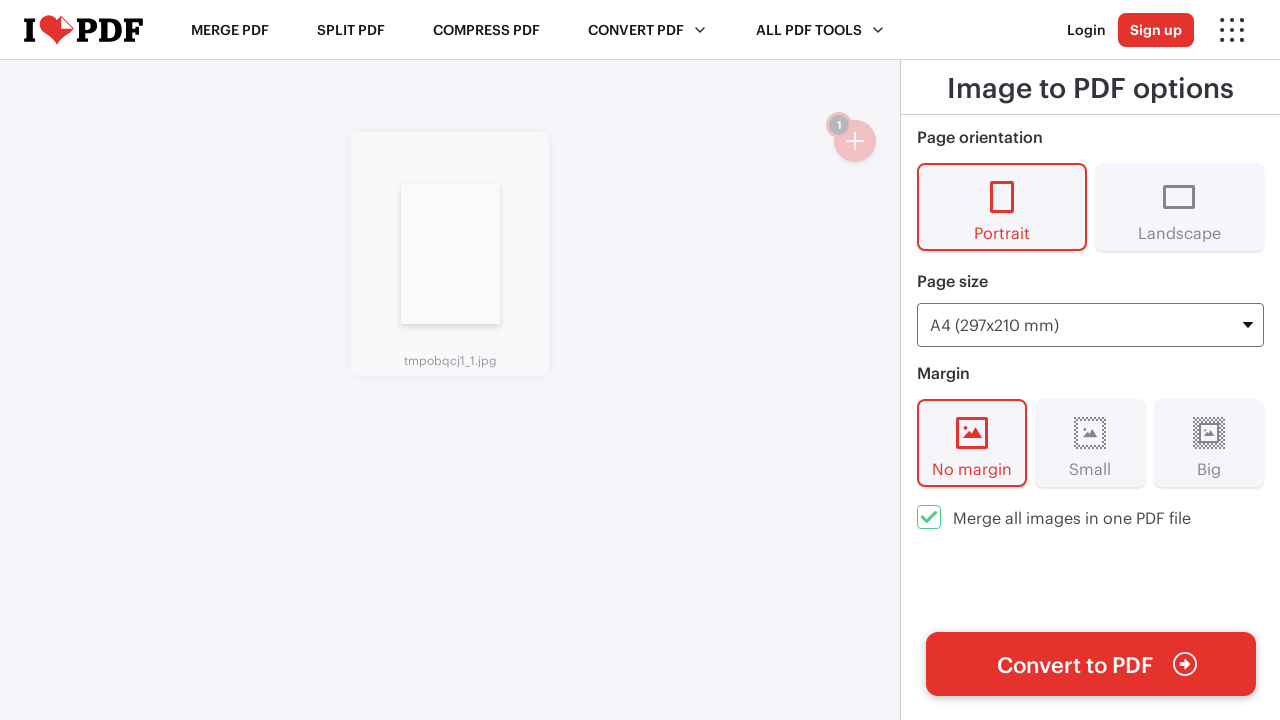

Waited 2 seconds for file to be processed and displayed
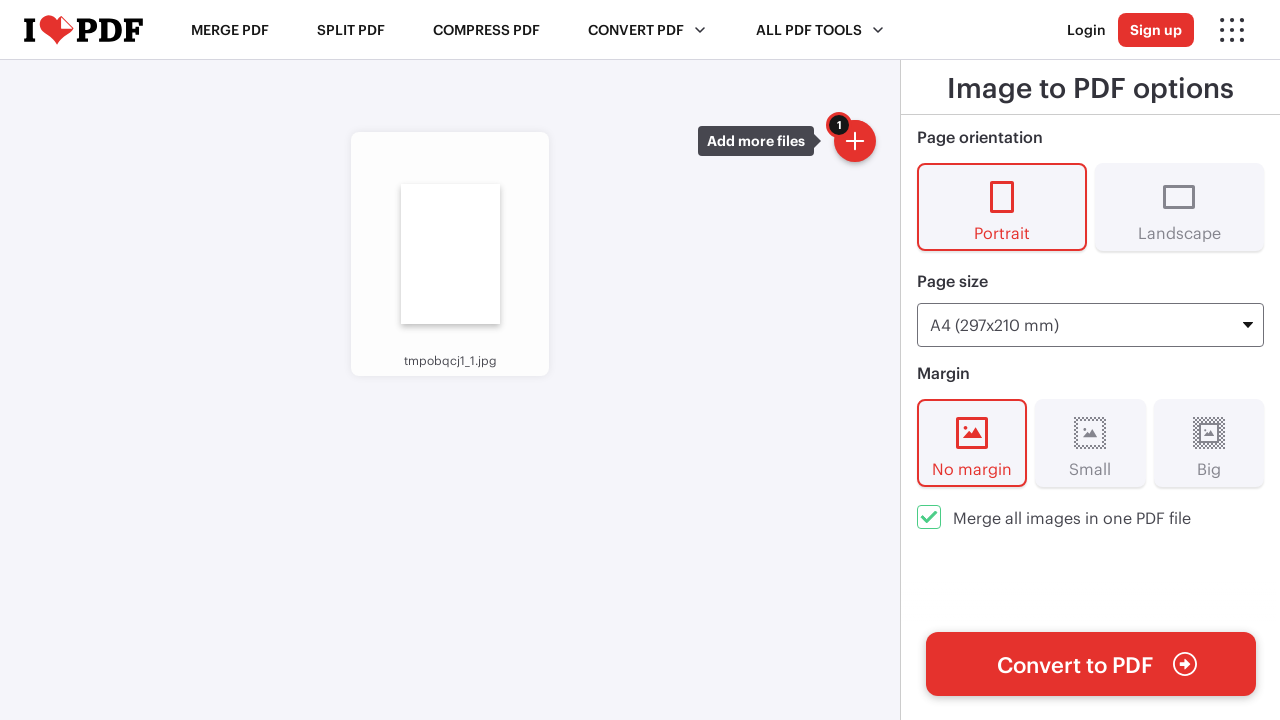

Cleaned up temporary JPG file
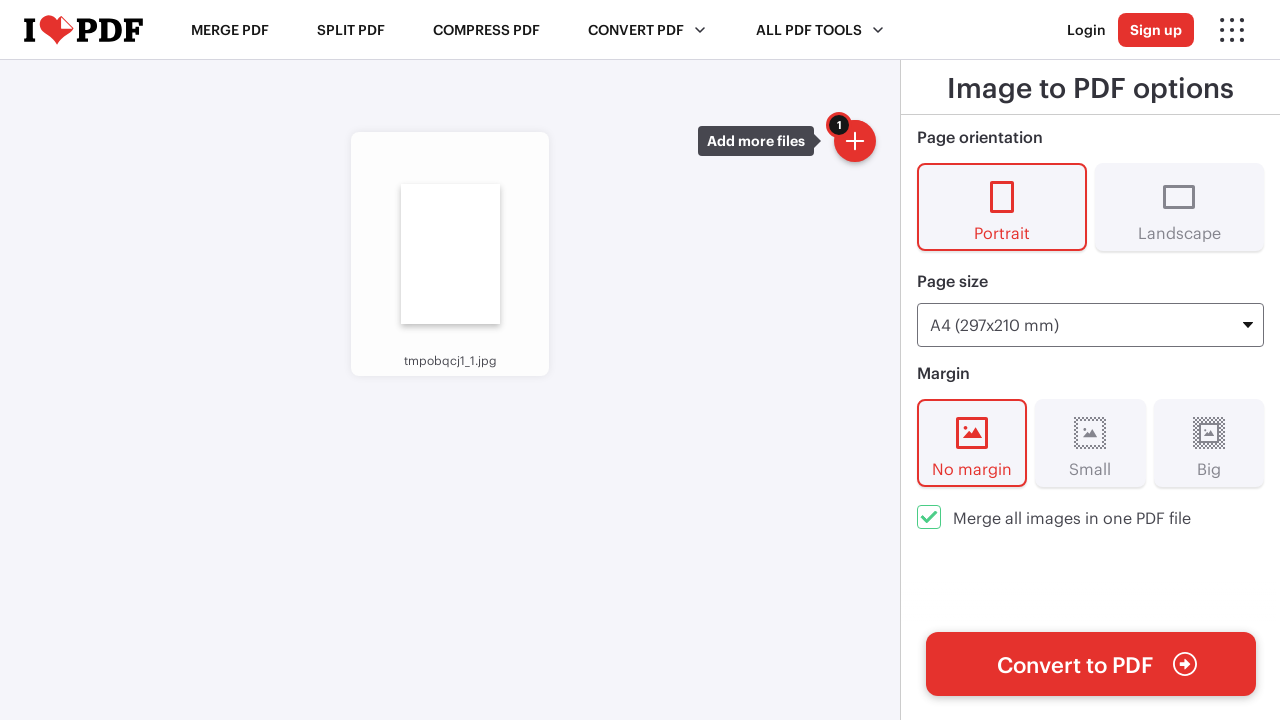

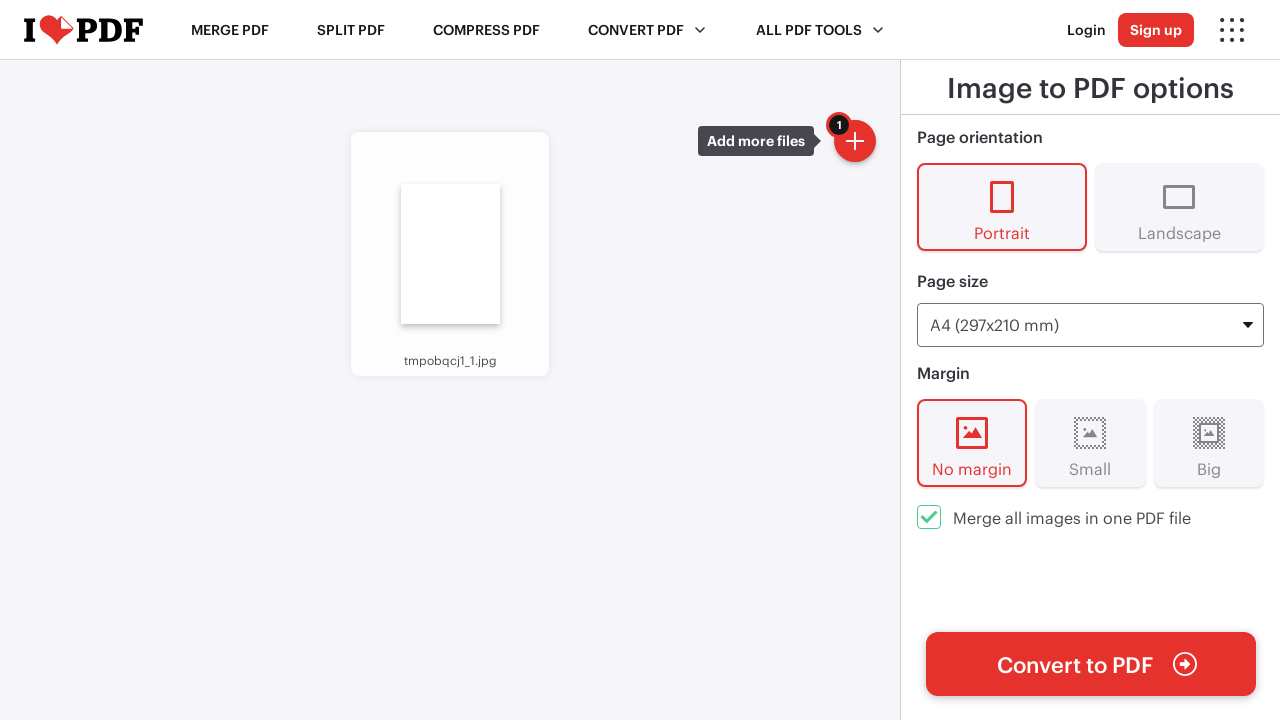